Tests window switching functionality by clicking a button that opens a new window and iterating through all open windows

Starting URL: https://demo.automationtesting.in/Windows.html

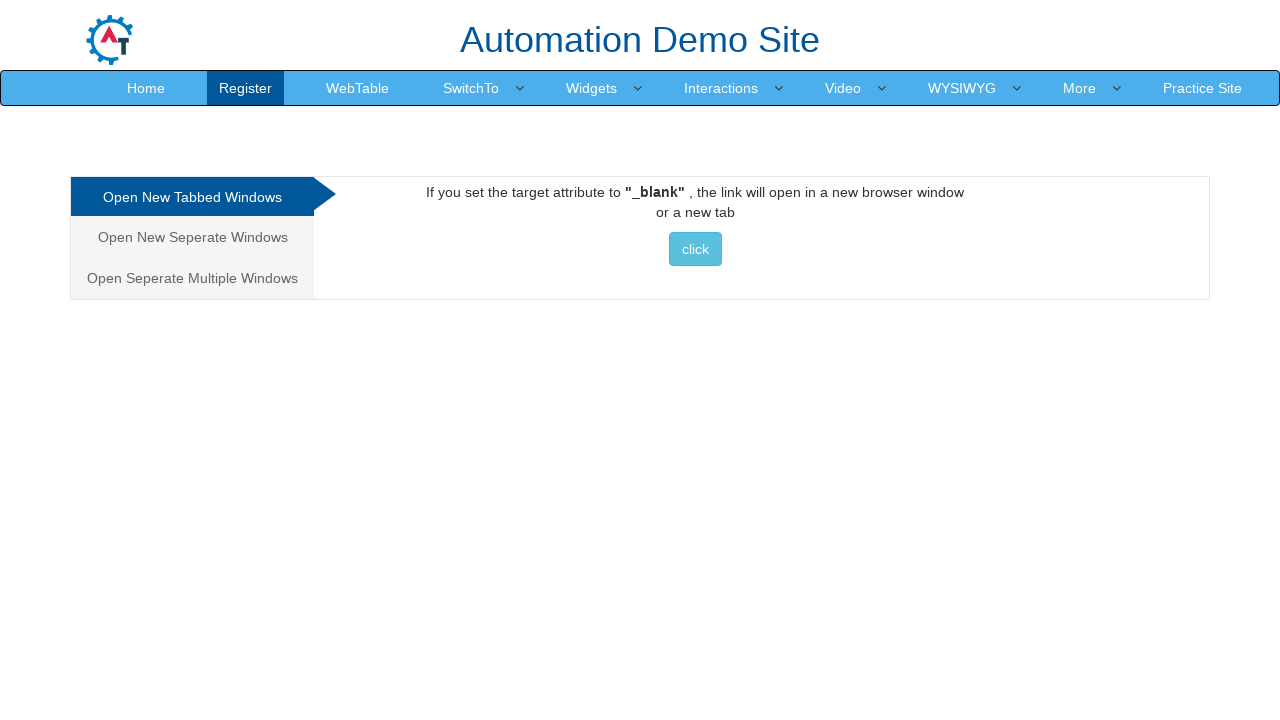

Clicked on the first tab to ensure correct tab is active at (192, 197) on xpath=//html/body/div[1]/div/div/div/div[1]/ul/li[1]/a
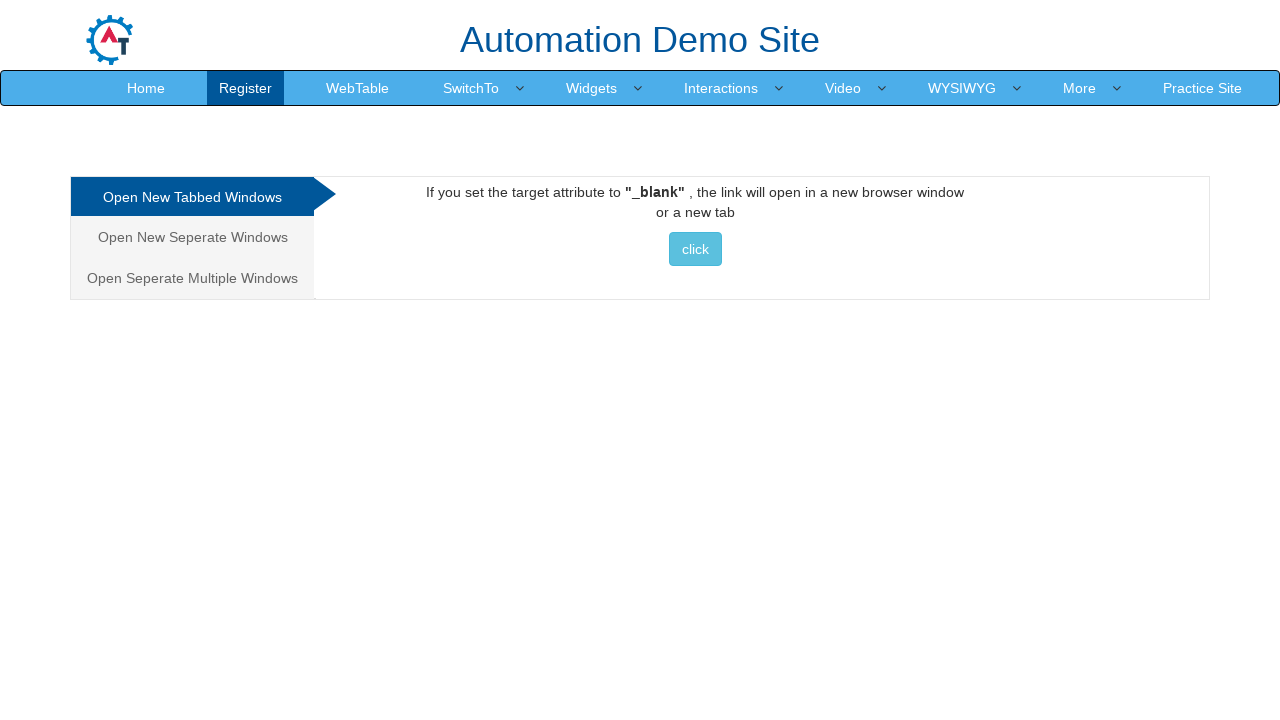

Clicked button to open a new window at (695, 249) on xpath=//*[@id='Tabbed']/a/button
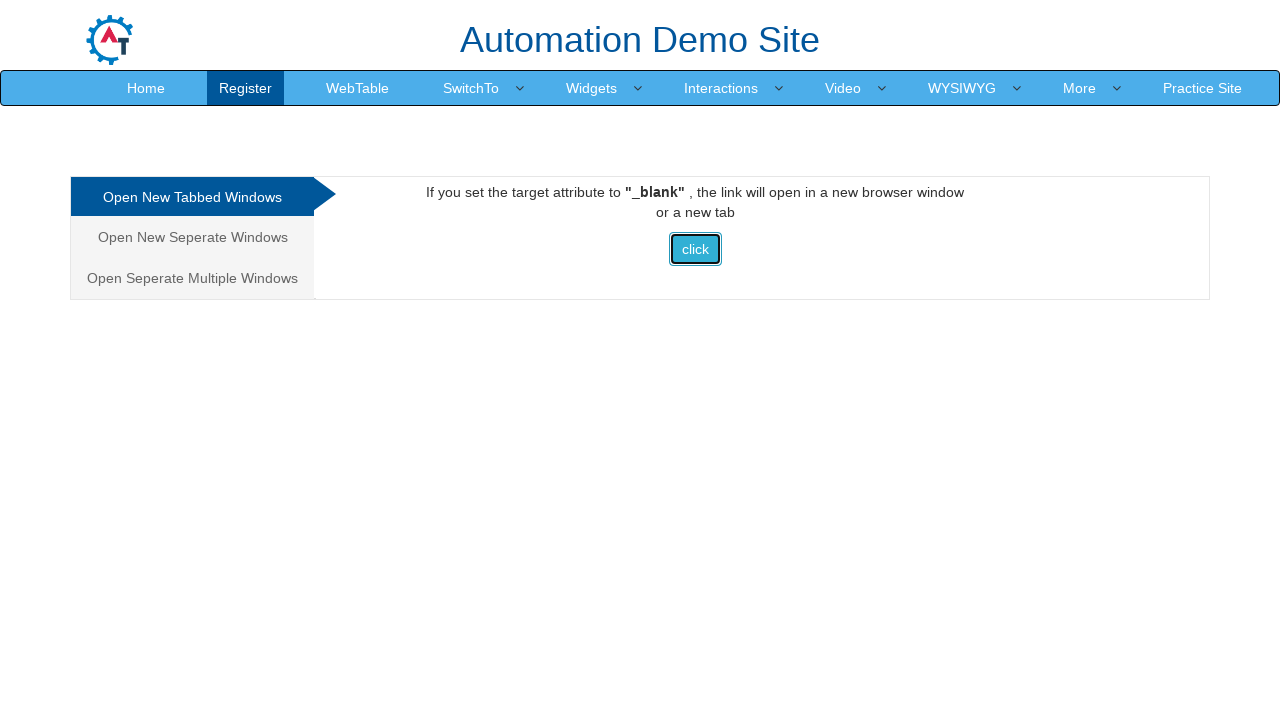

Waited 1 second for new window to open
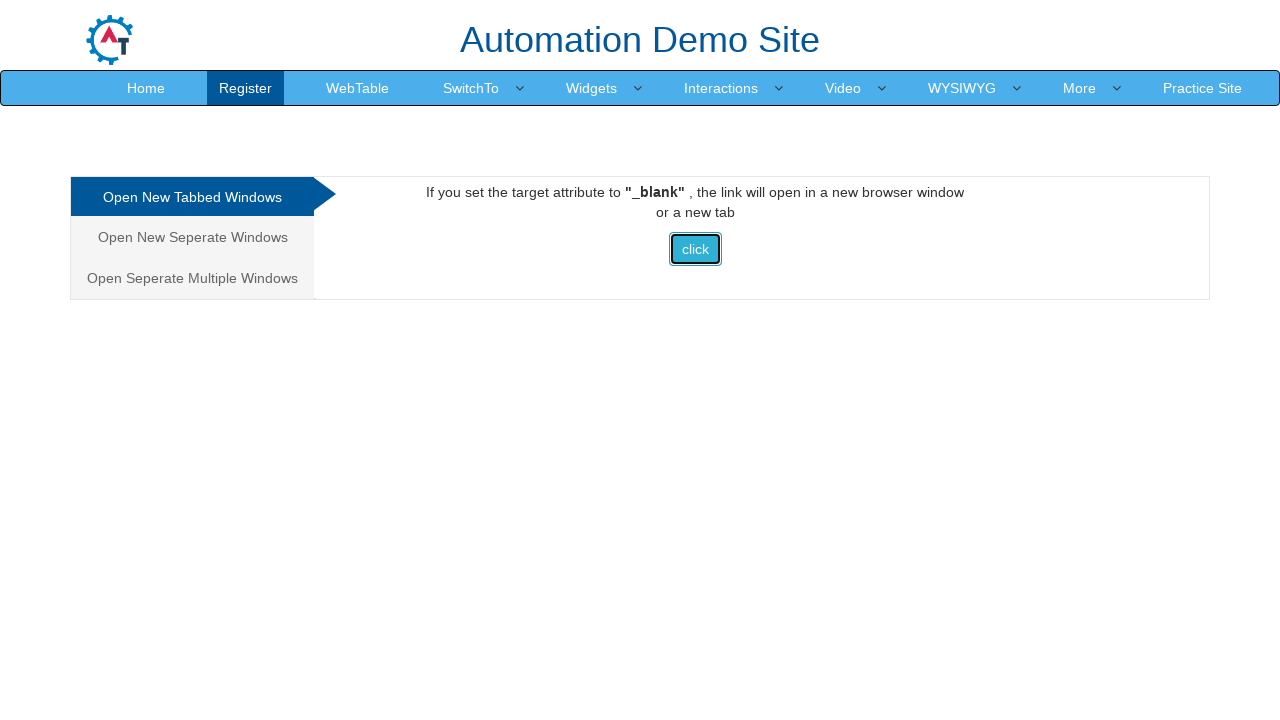

Retrieved all open pages/tabs from context
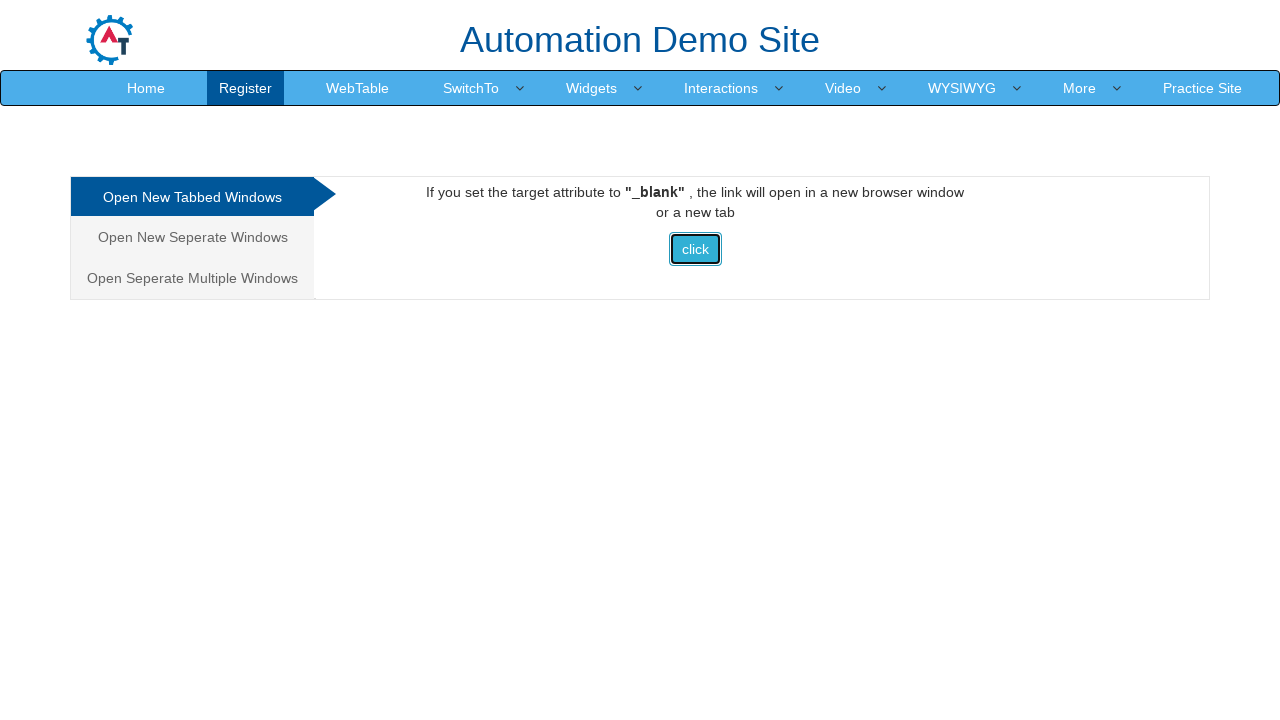

Retrieved and printed title of open window: 'Frames & windows'
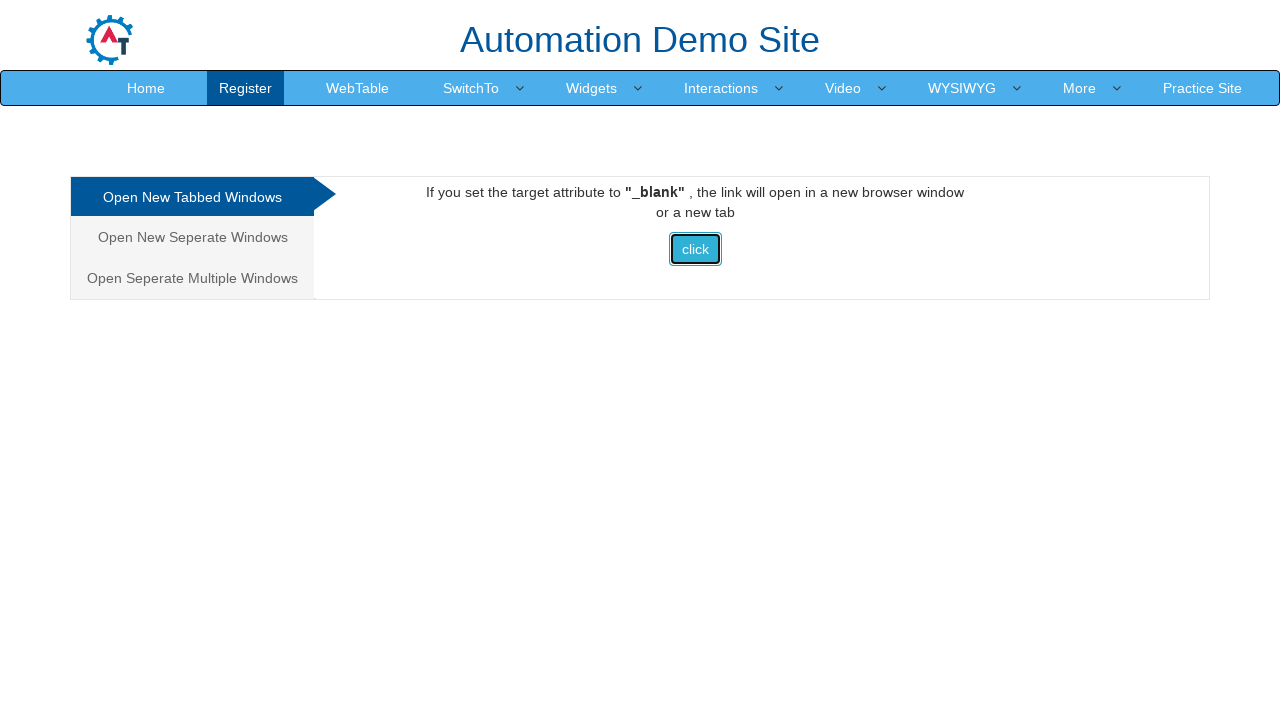

Retrieved and printed title of open window: 'Selenium'
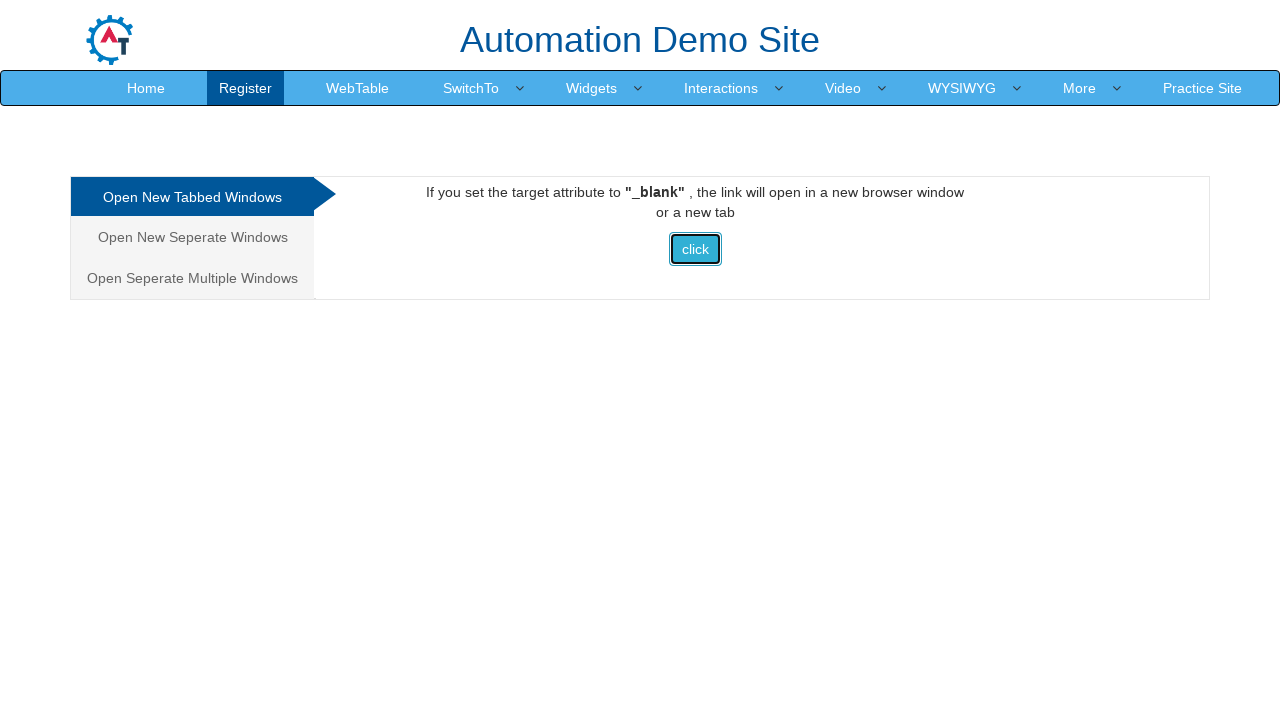

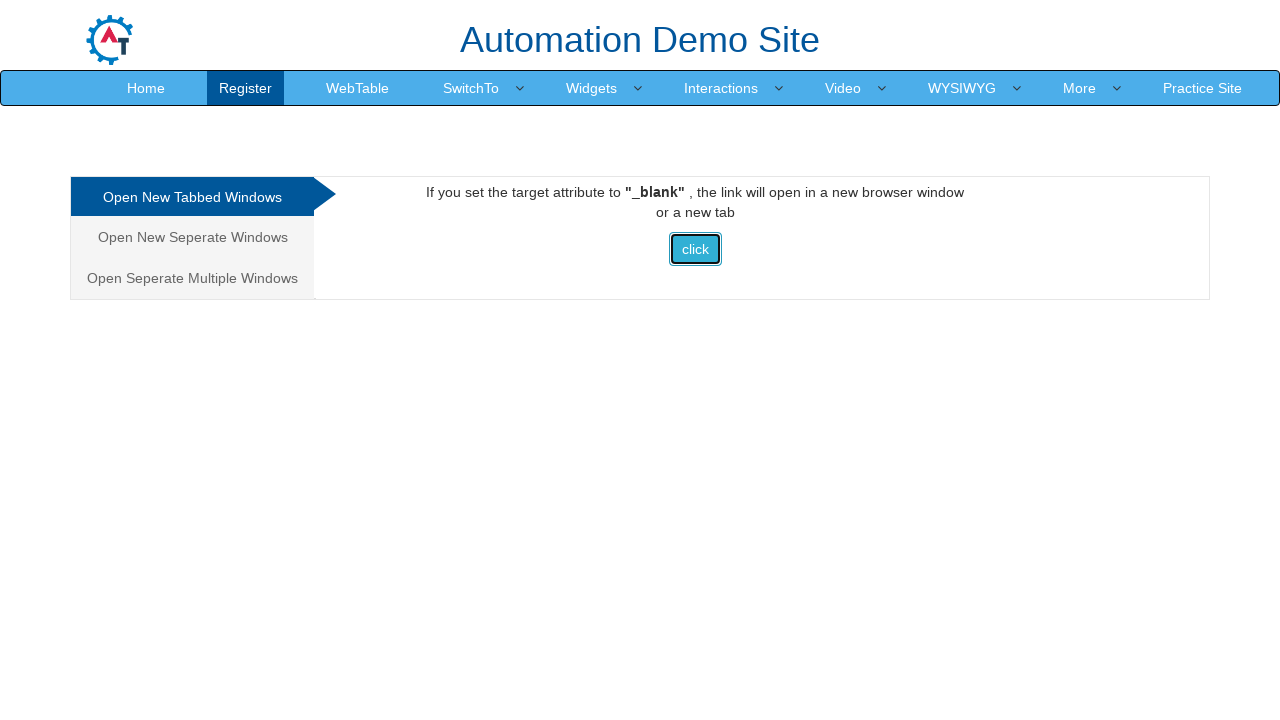